Tests drag and drop functionality on jQuery UI demo page by switching to the iframe, dragging an element onto a droppable target, and verifying the drop was successful by checking the text changes to "Dropped!"

Starting URL: https://jqueryui.com/droppable/

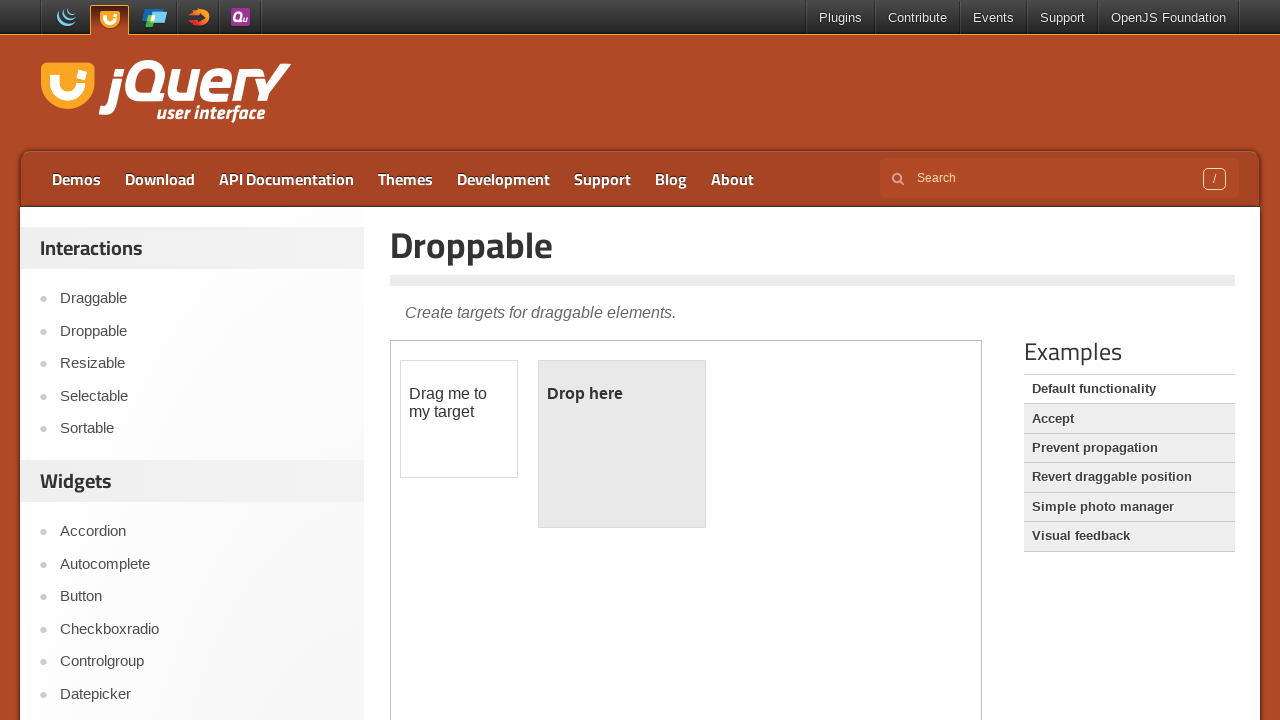

Navigated to jQuery UI droppable demo page
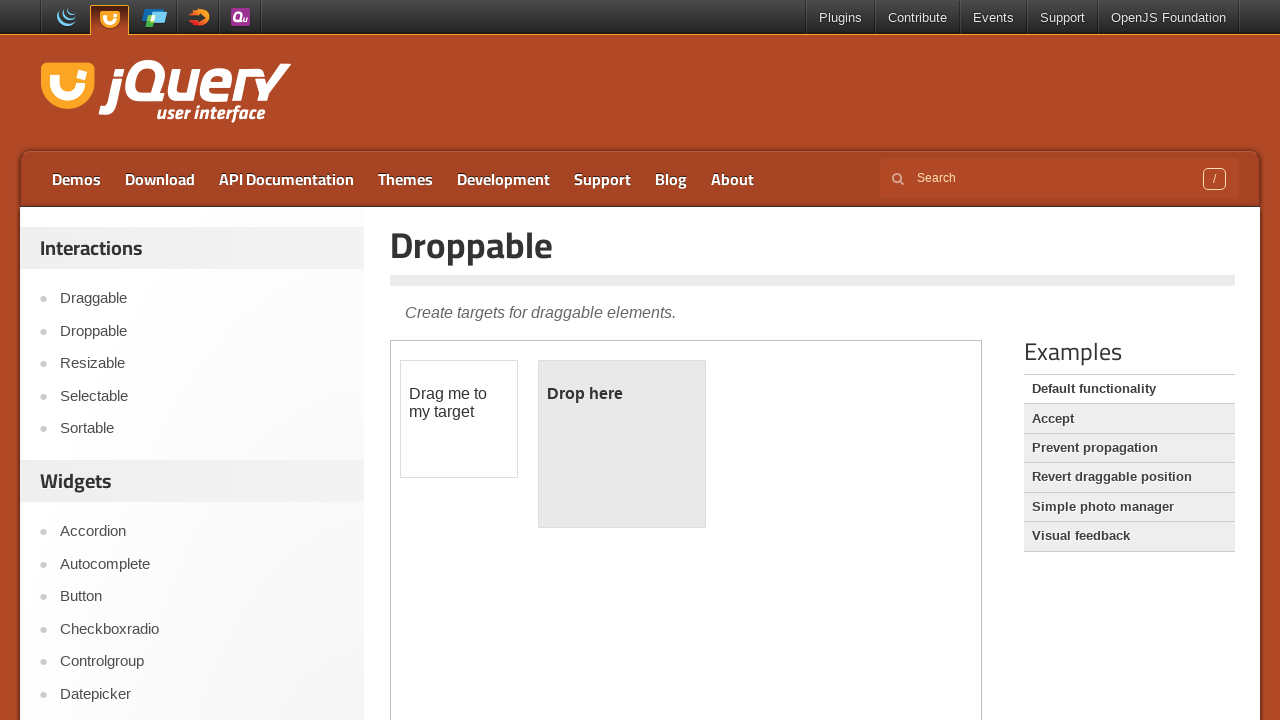

Located the demo iframe
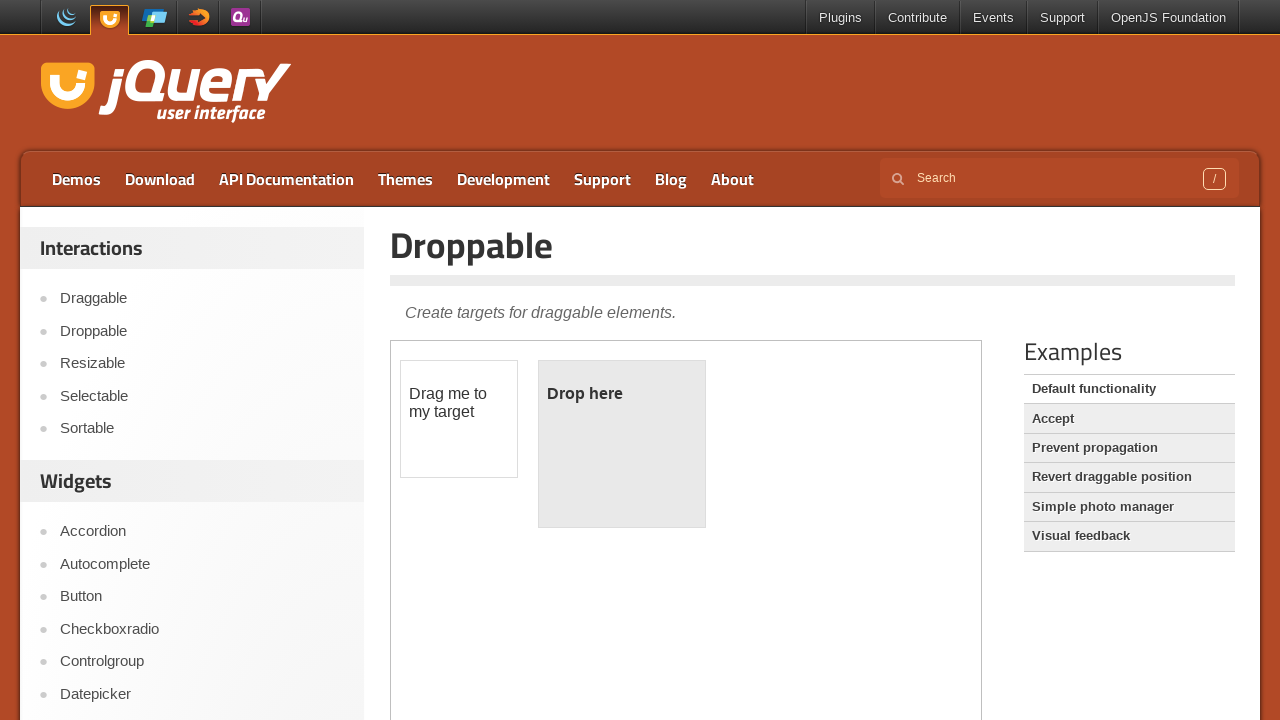

Located the draggable element
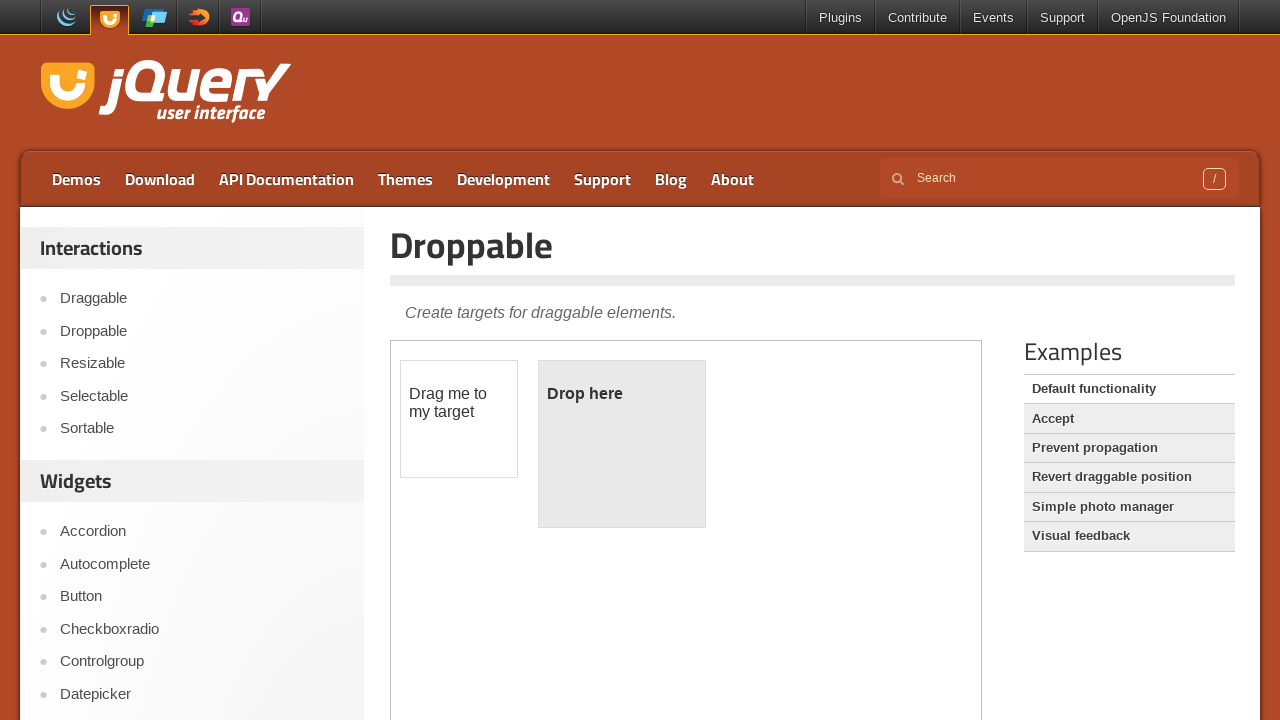

Located the droppable target element
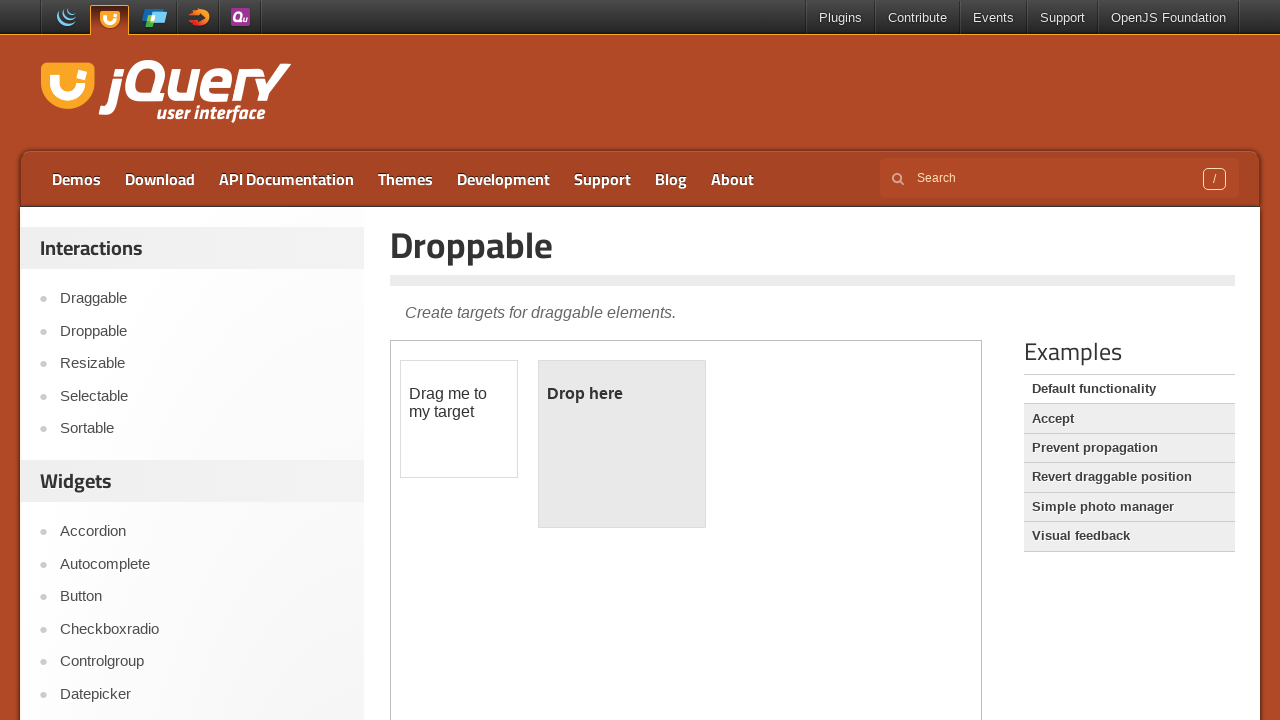

Dragged element onto the droppable target at (622, 444)
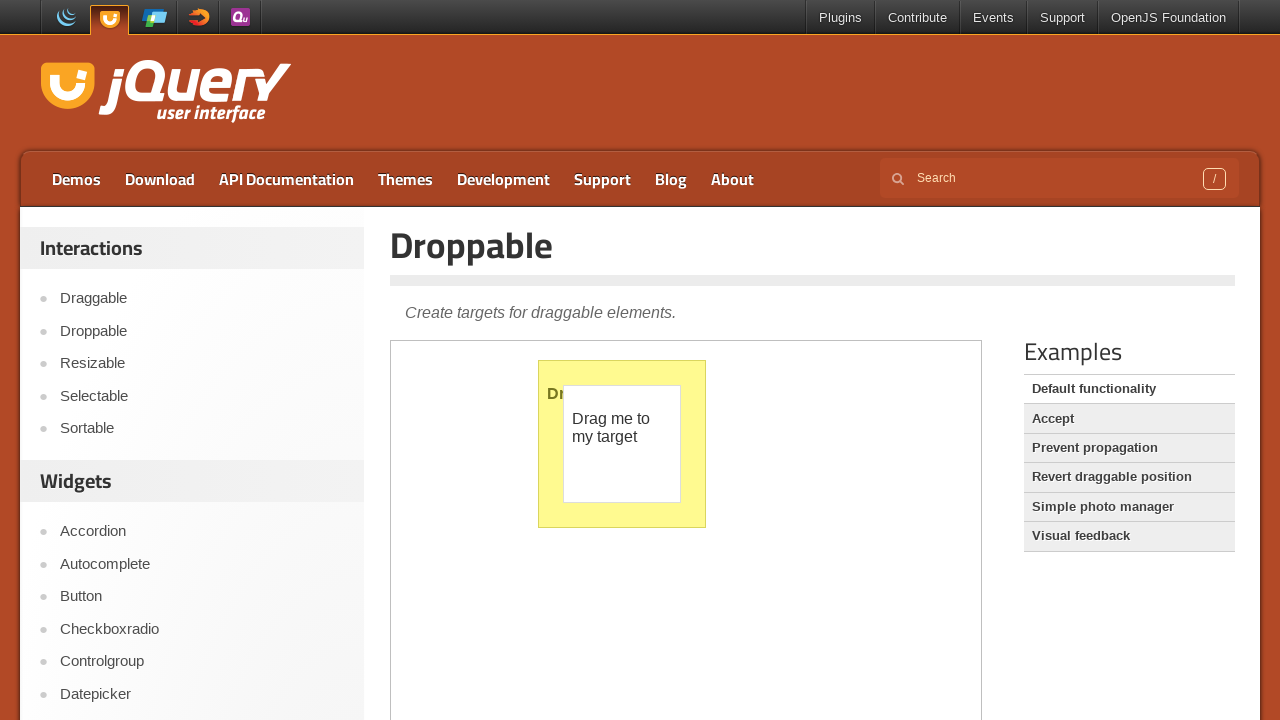

Retrieved text from droppable element after drop
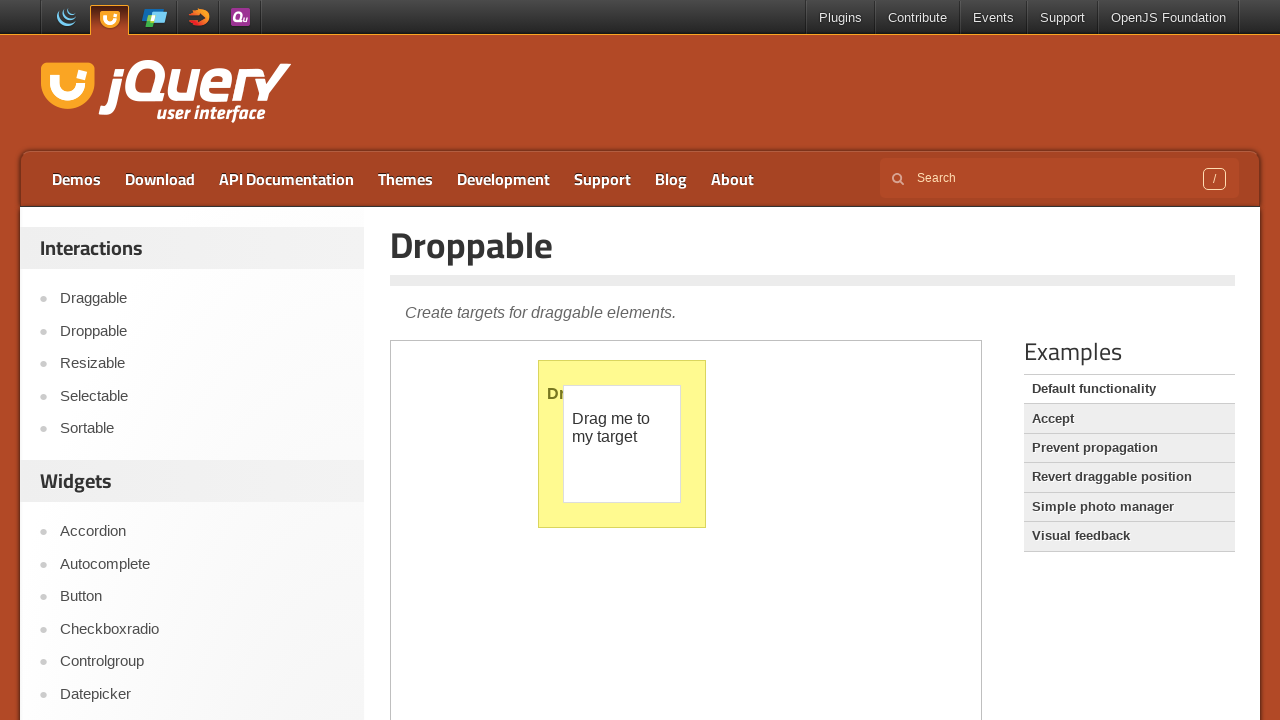

Verified drop was successful - text changed to 'Dropped!'
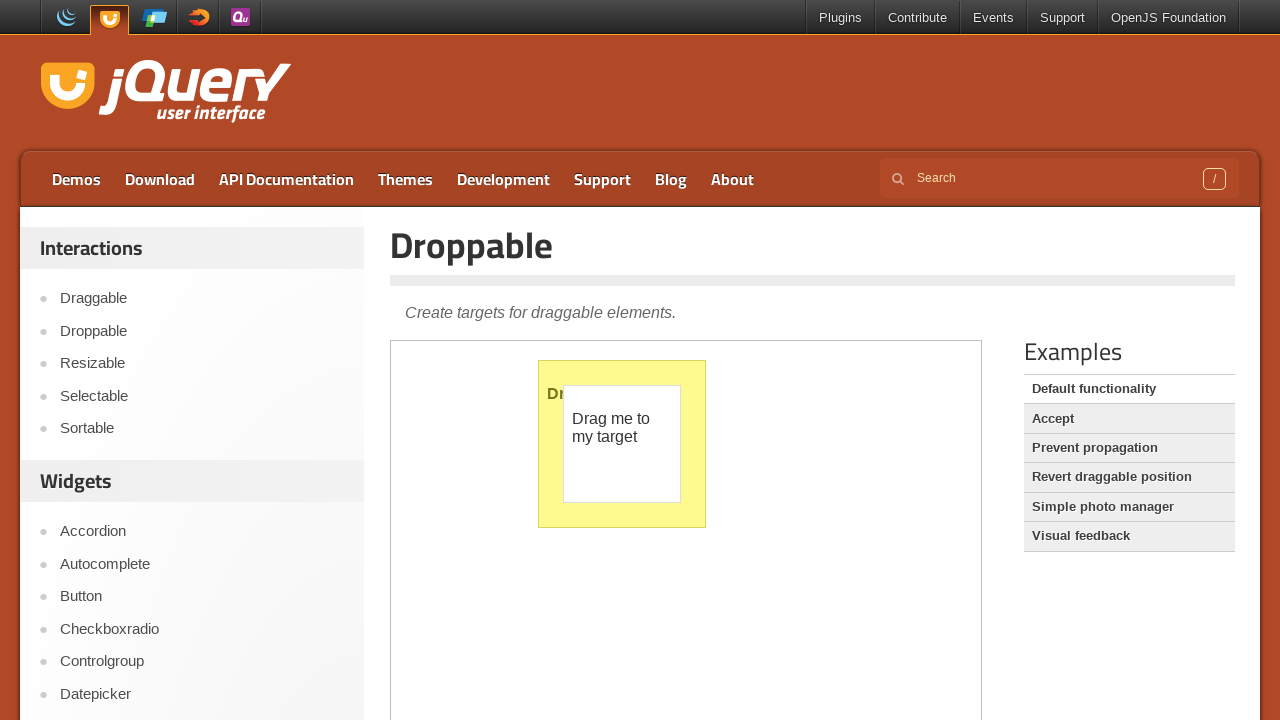

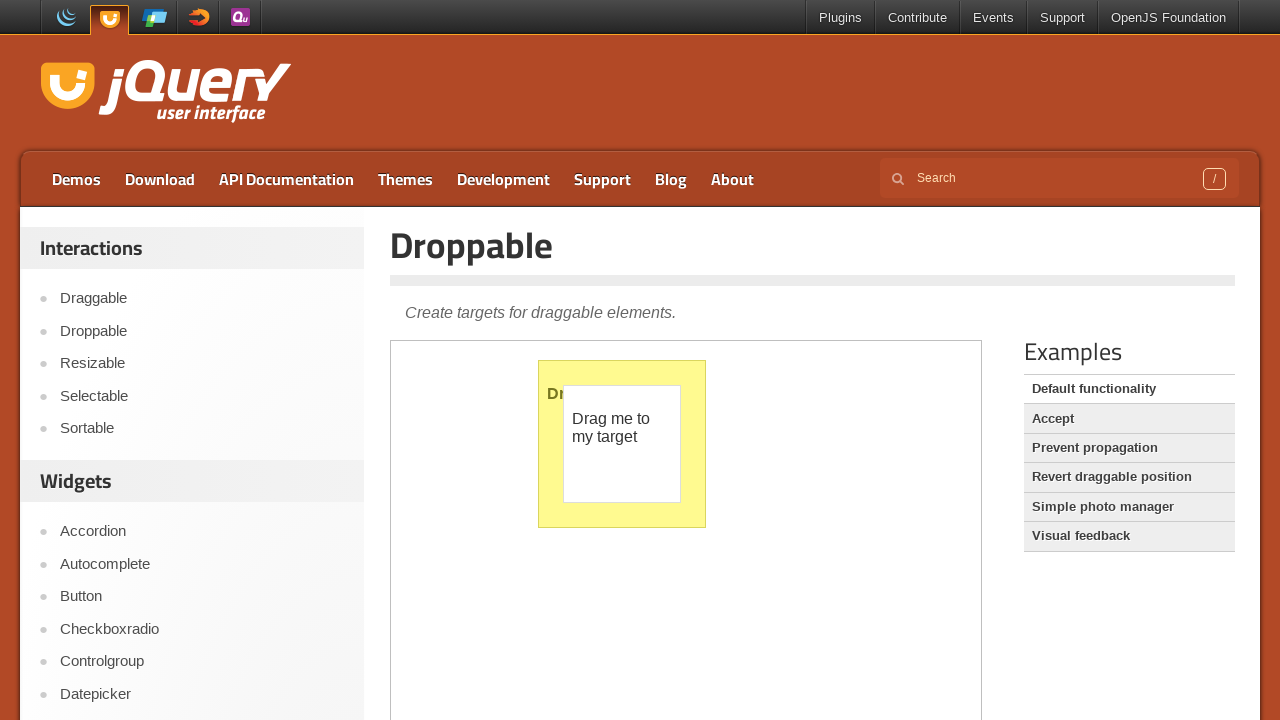